Tests autocomplete functionality by typing a partial term into an autocomplete input field and navigating through suggestions using keyboard arrow keys

Starting URL: http://qaclickacademy.com/practice.php

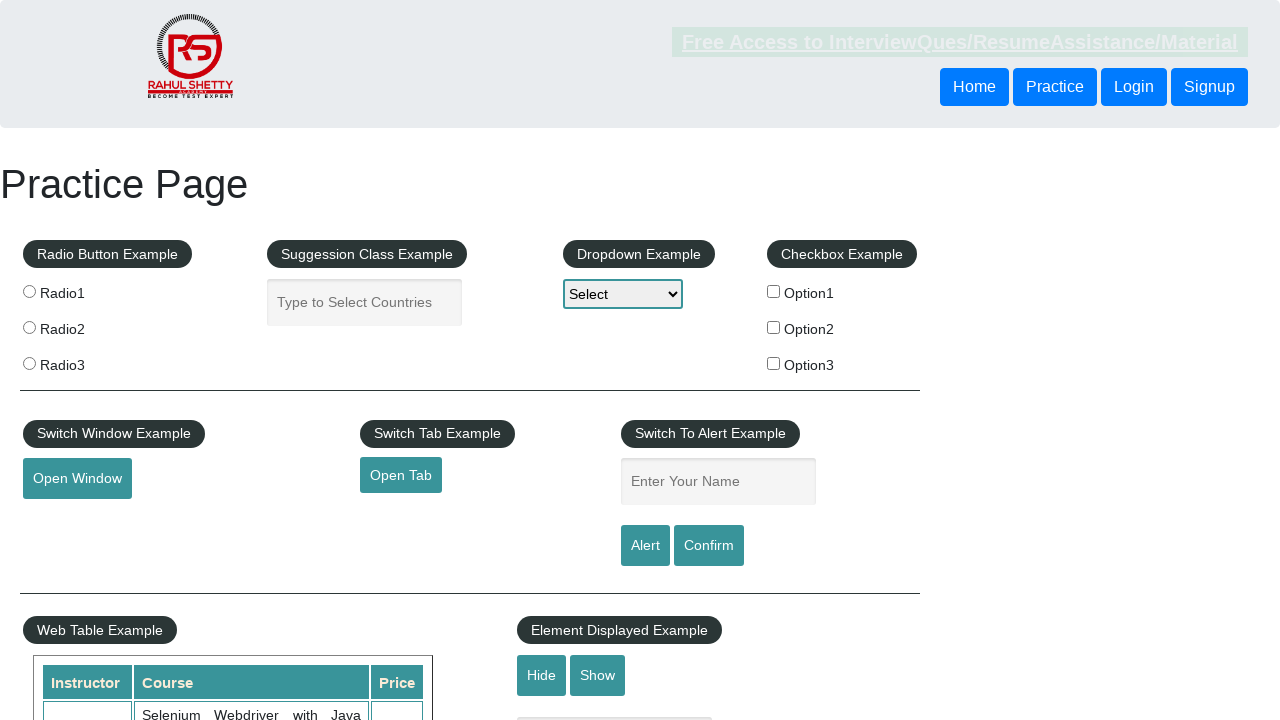

Typed 'dom' into autocomplete input field on input#autocomplete
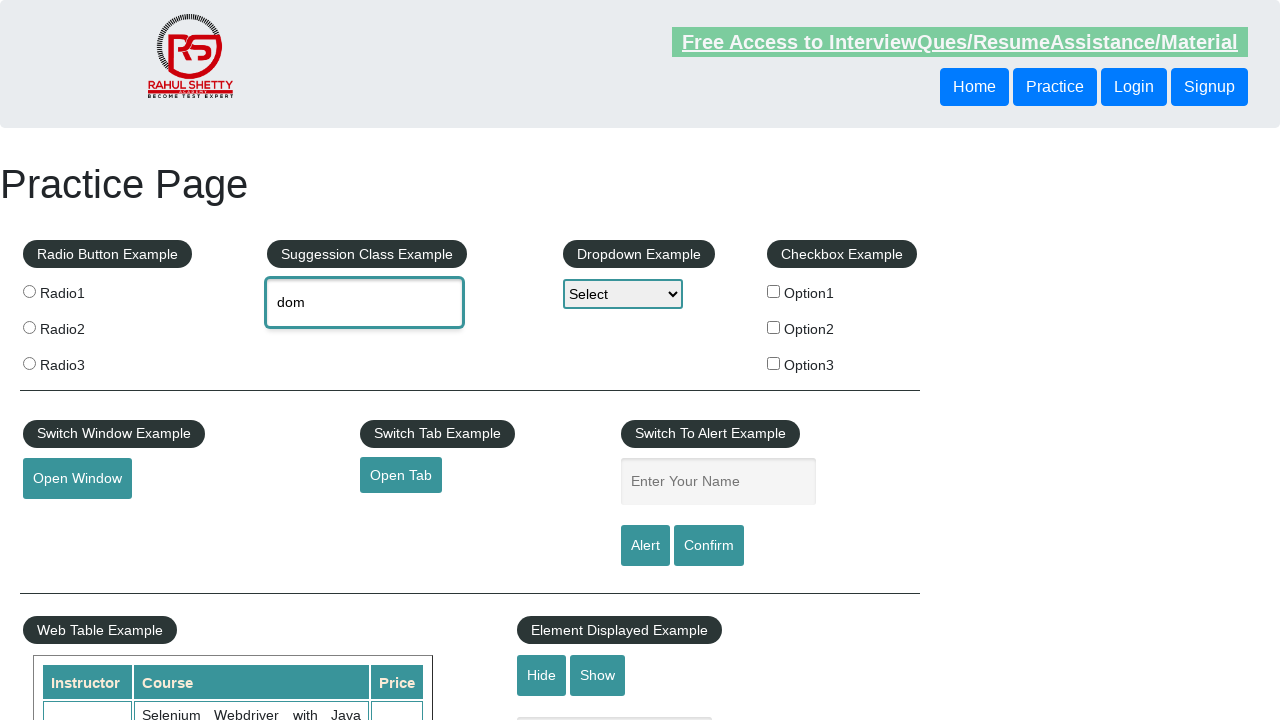

Waited 2 seconds for autocomplete suggestions to appear
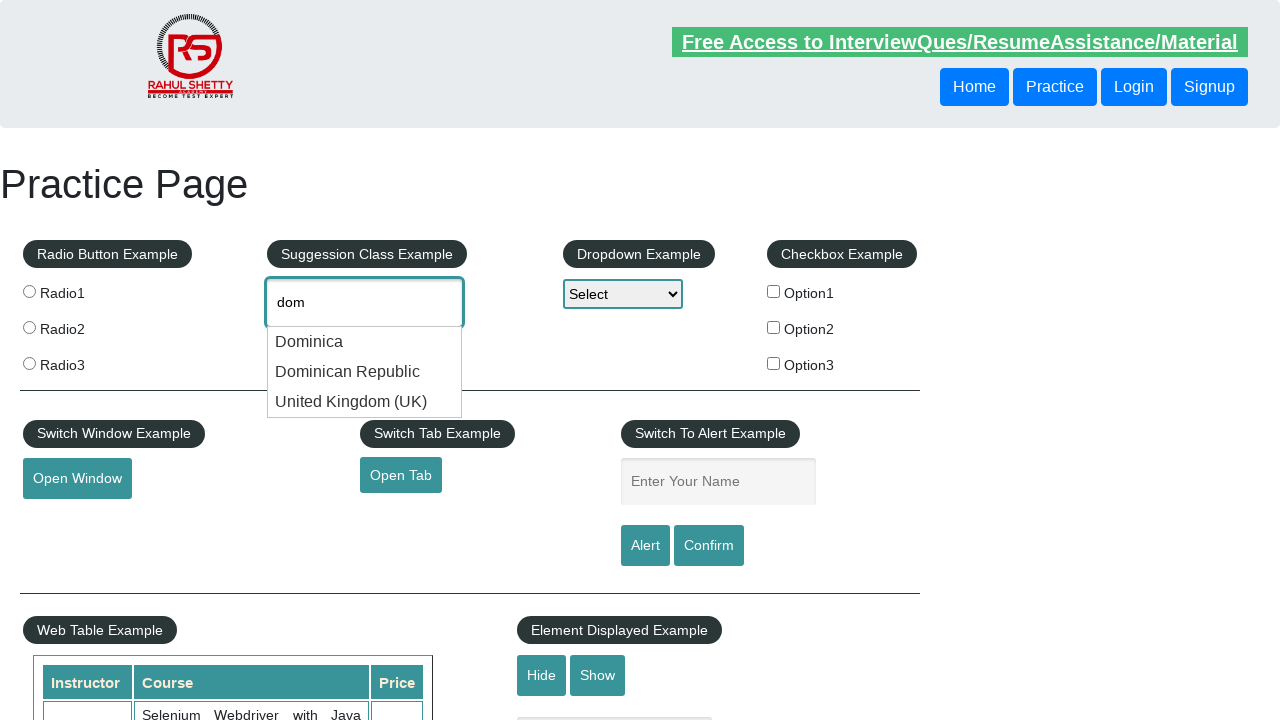

Pressed ArrowDown key once to navigate to first suggestion on input#autocomplete
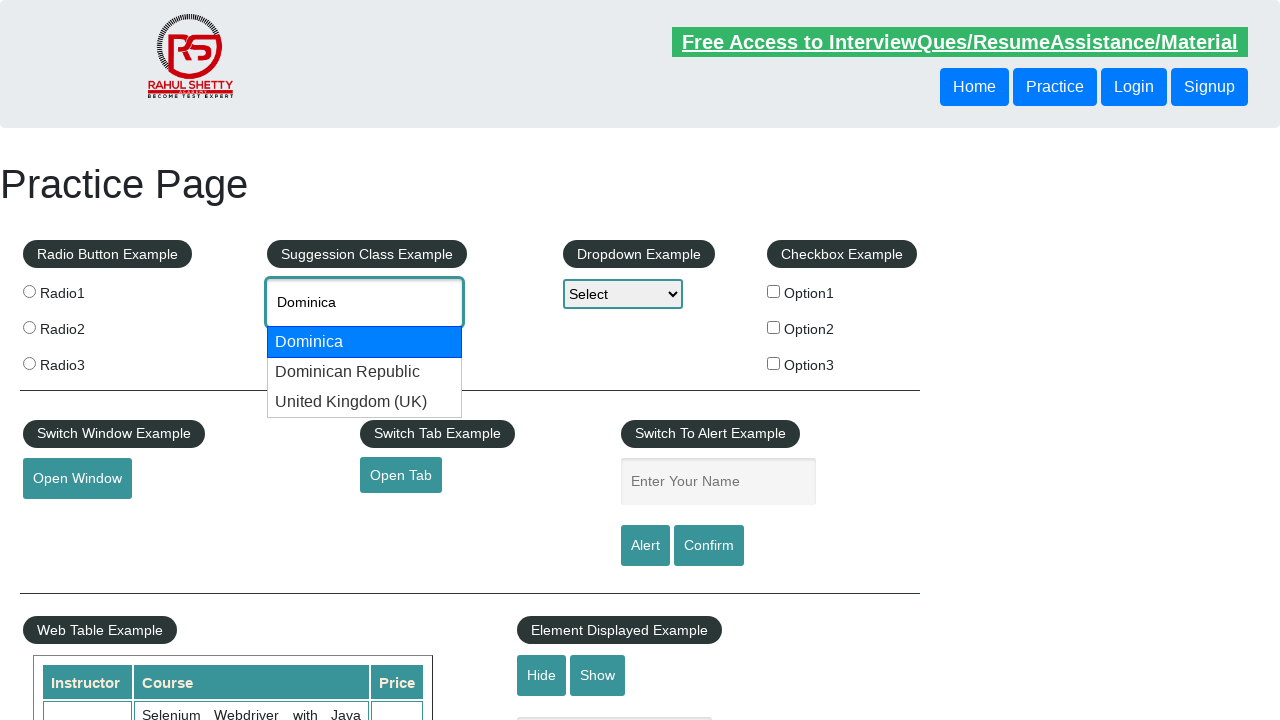

Pressed ArrowDown key again to navigate to second suggestion on input#autocomplete
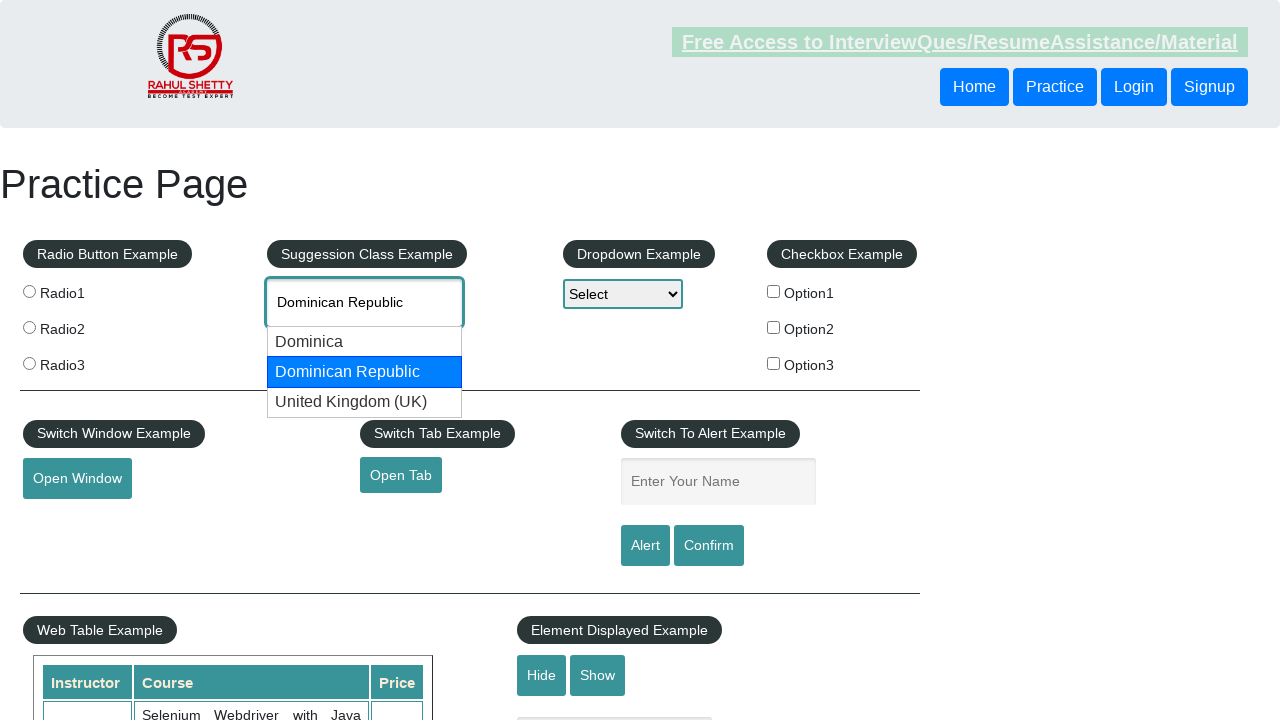

Verified autocomplete input field is present in DOM
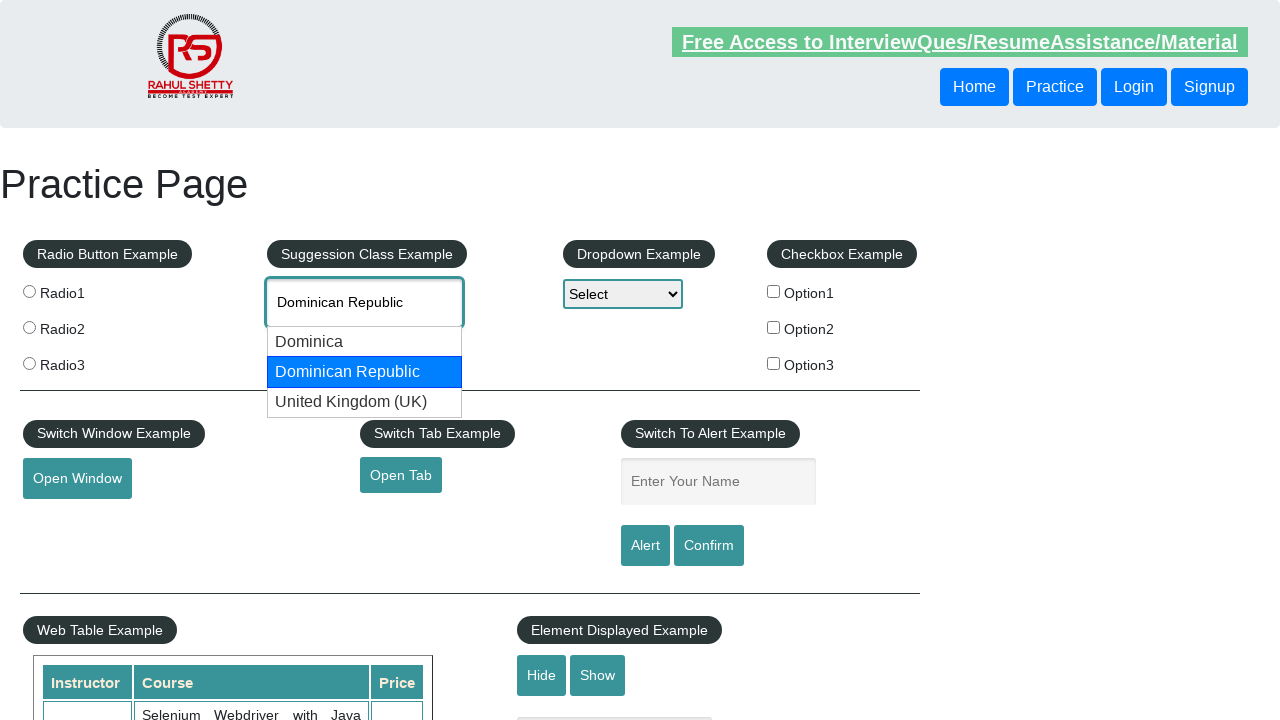

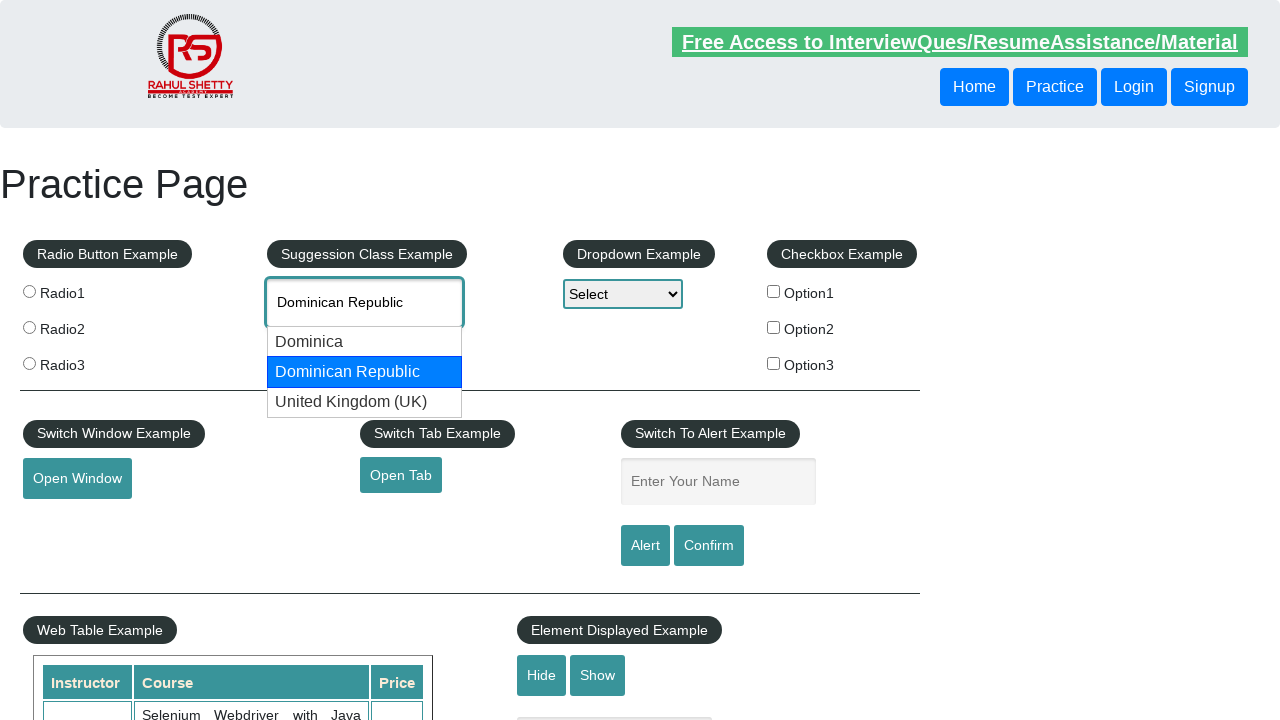